Navigates to the Educastic website and performs window manipulation operations including maximizing, fullscreen mode, pressing escape key, and resizing the window.

Starting URL: https://www.educastic.com/

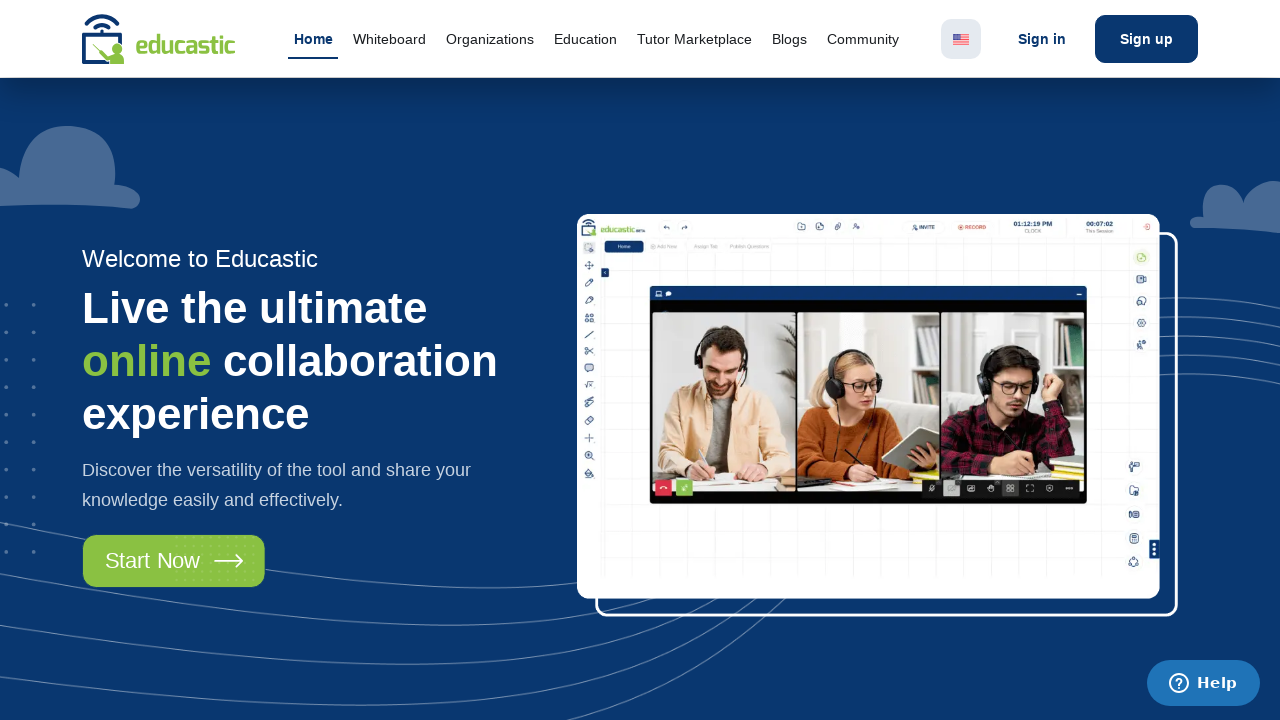

Page loaded - domcontentloaded state reached
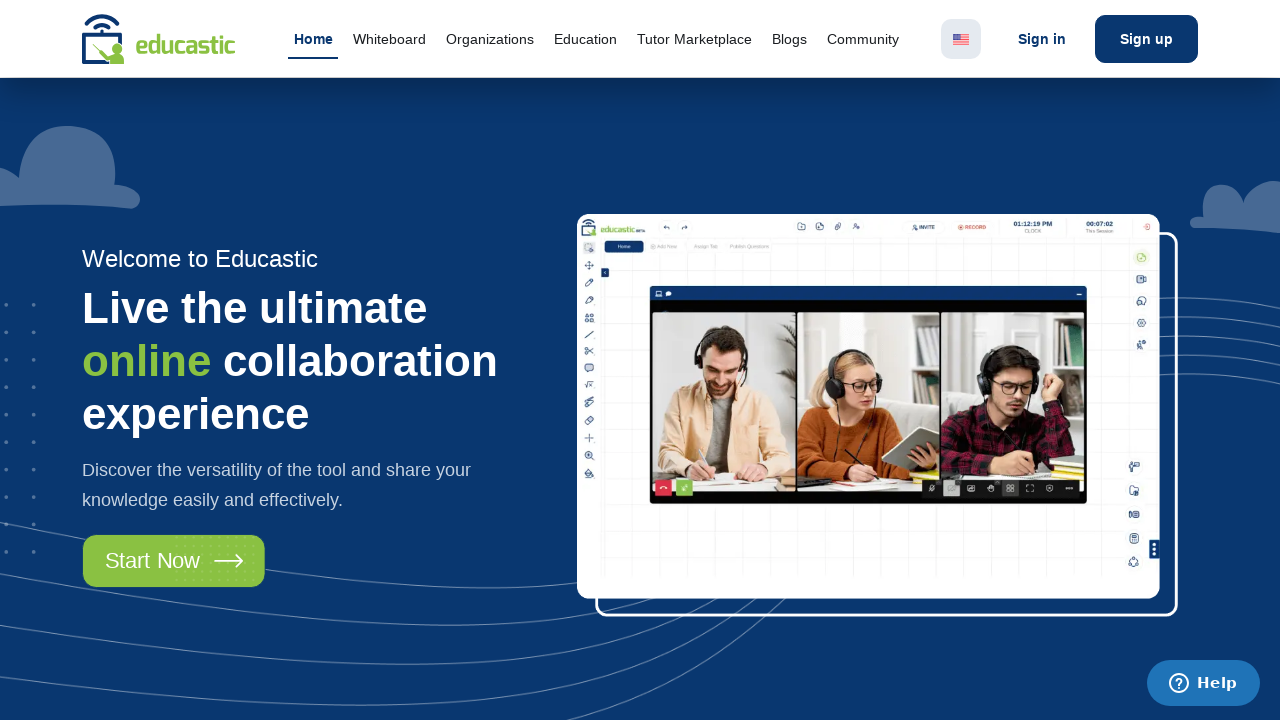

Pressed Escape key to dismiss popups
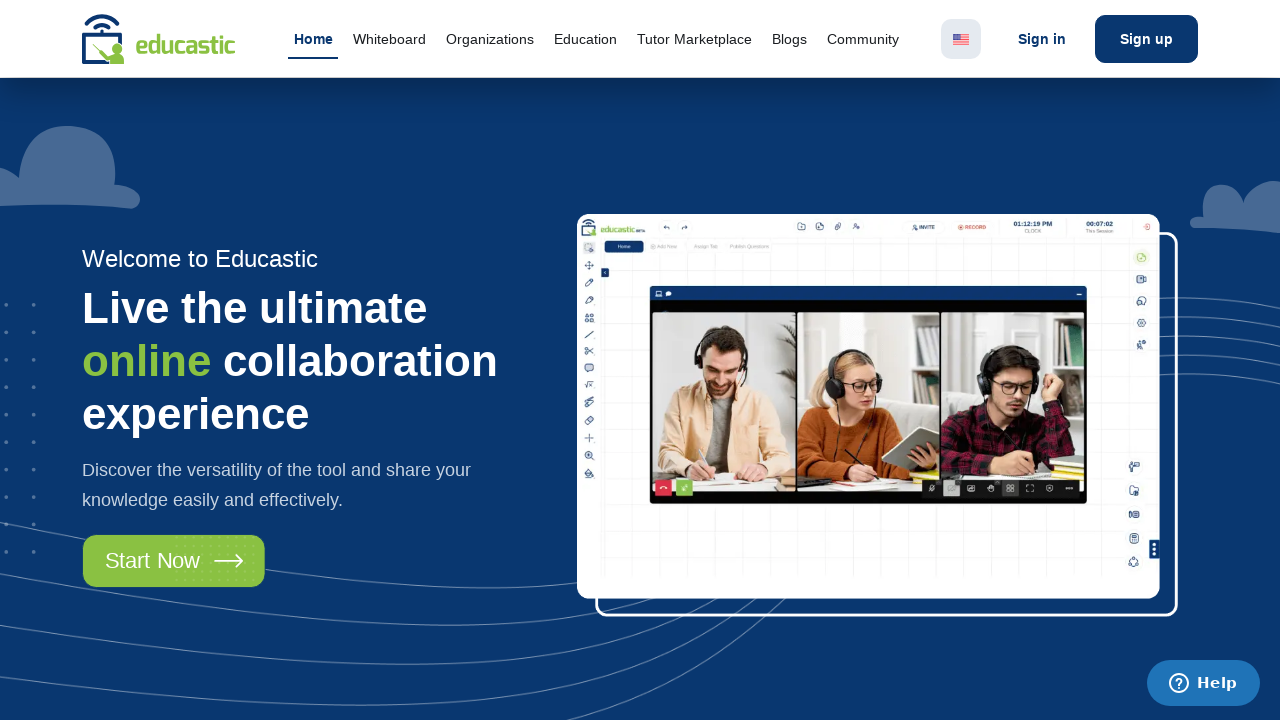

Resized window to 400x800 pixels
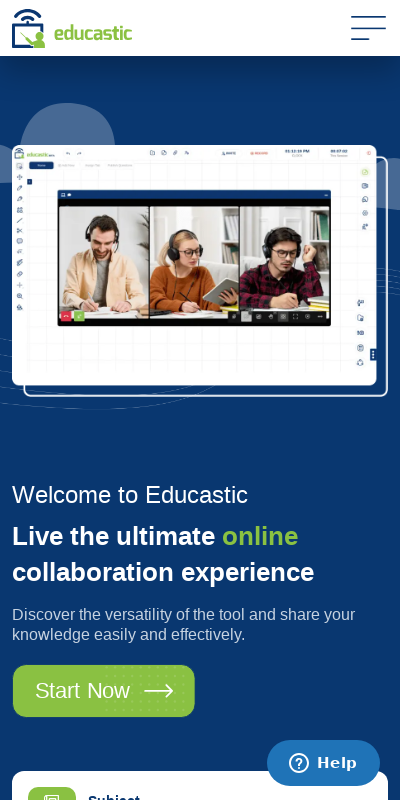

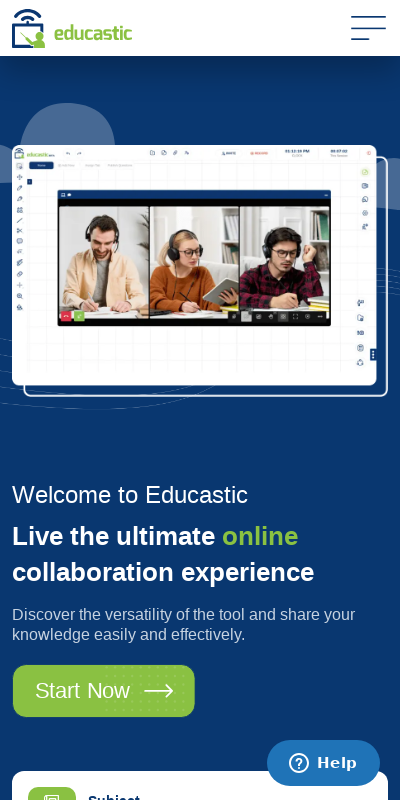